Tests hover functionality by moving the mouse over an avatar image and verifying that the hidden caption becomes visible.

Starting URL: http://the-internet.herokuapp.com/hovers

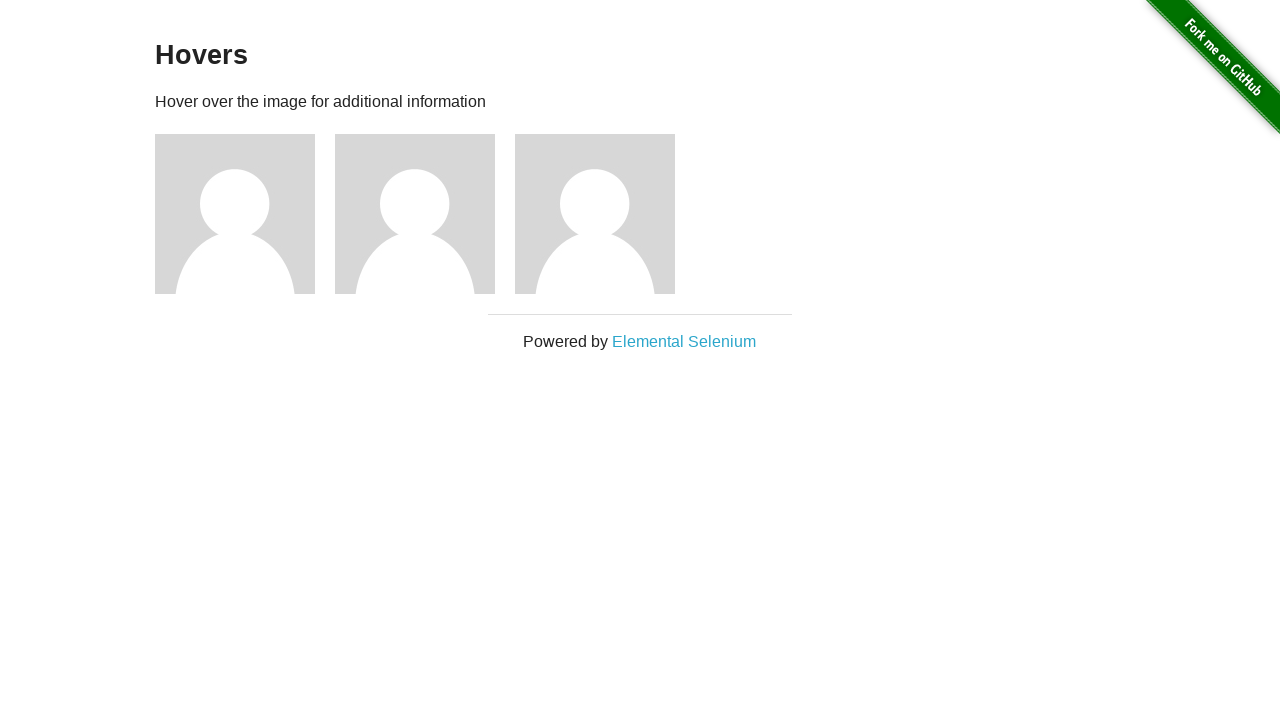

Located the first avatar figure element
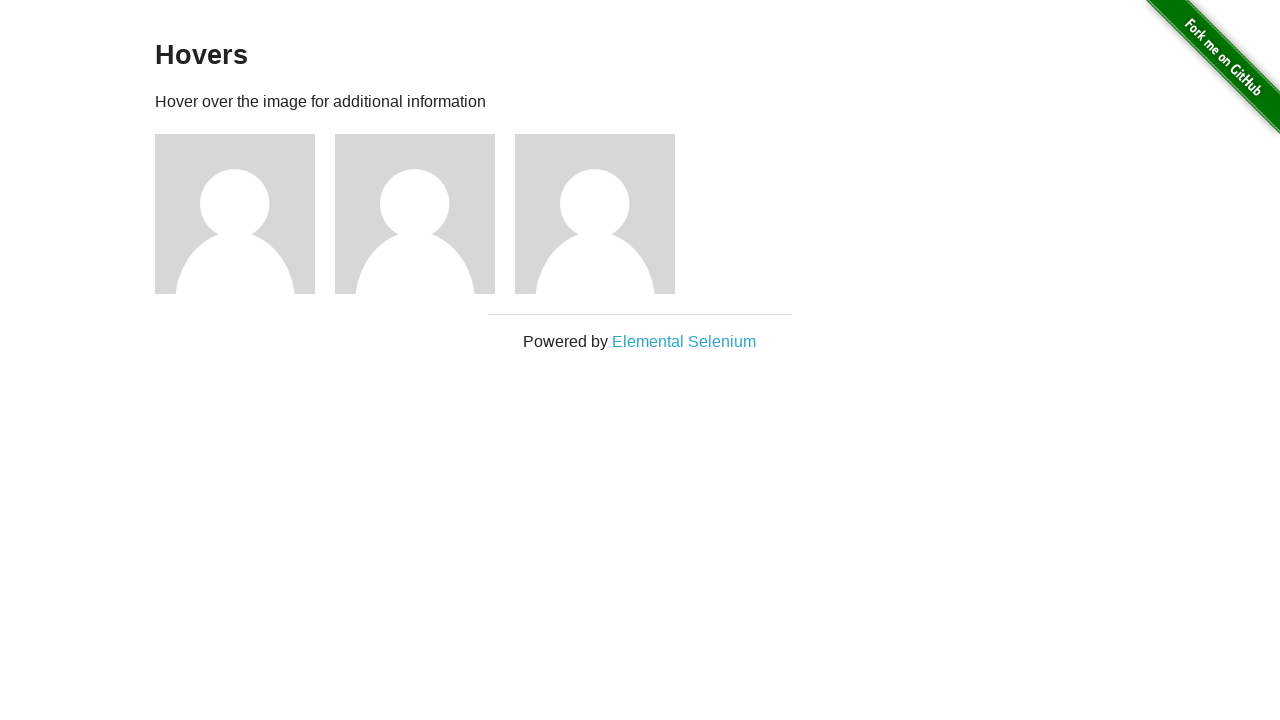

Hovered over the avatar image at (245, 214) on .figure >> nth=0
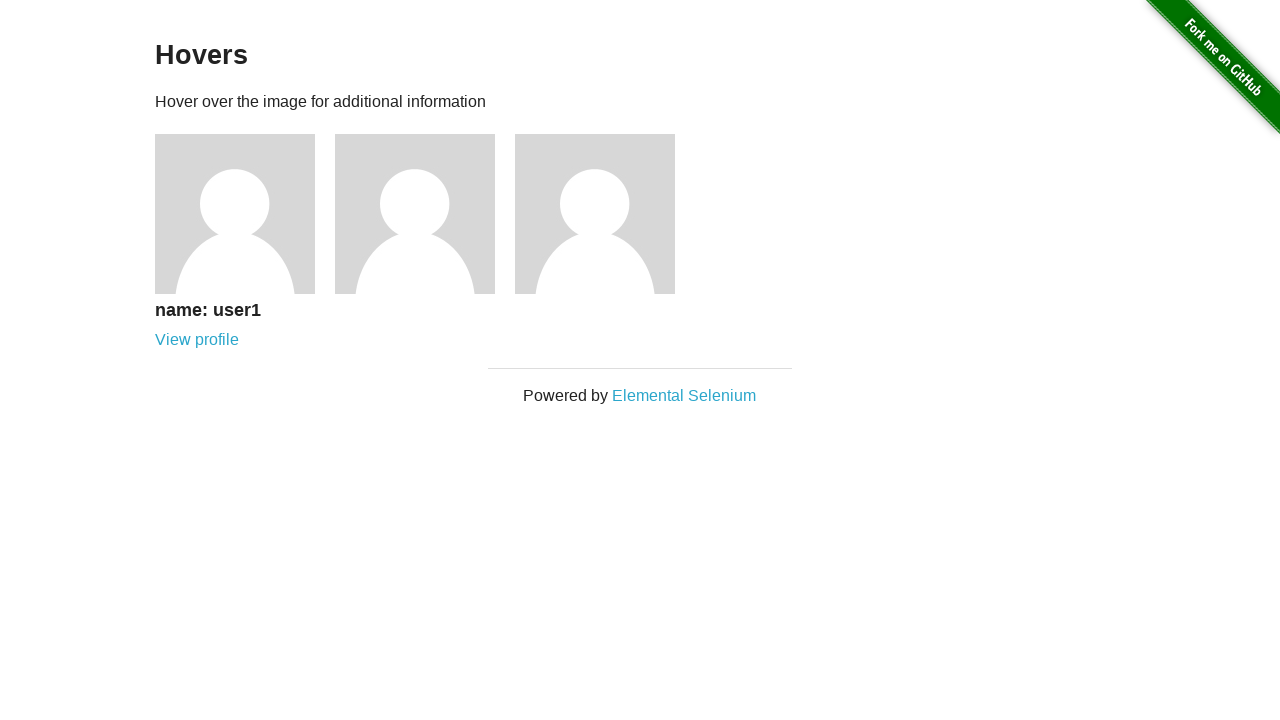

Caption element became visible
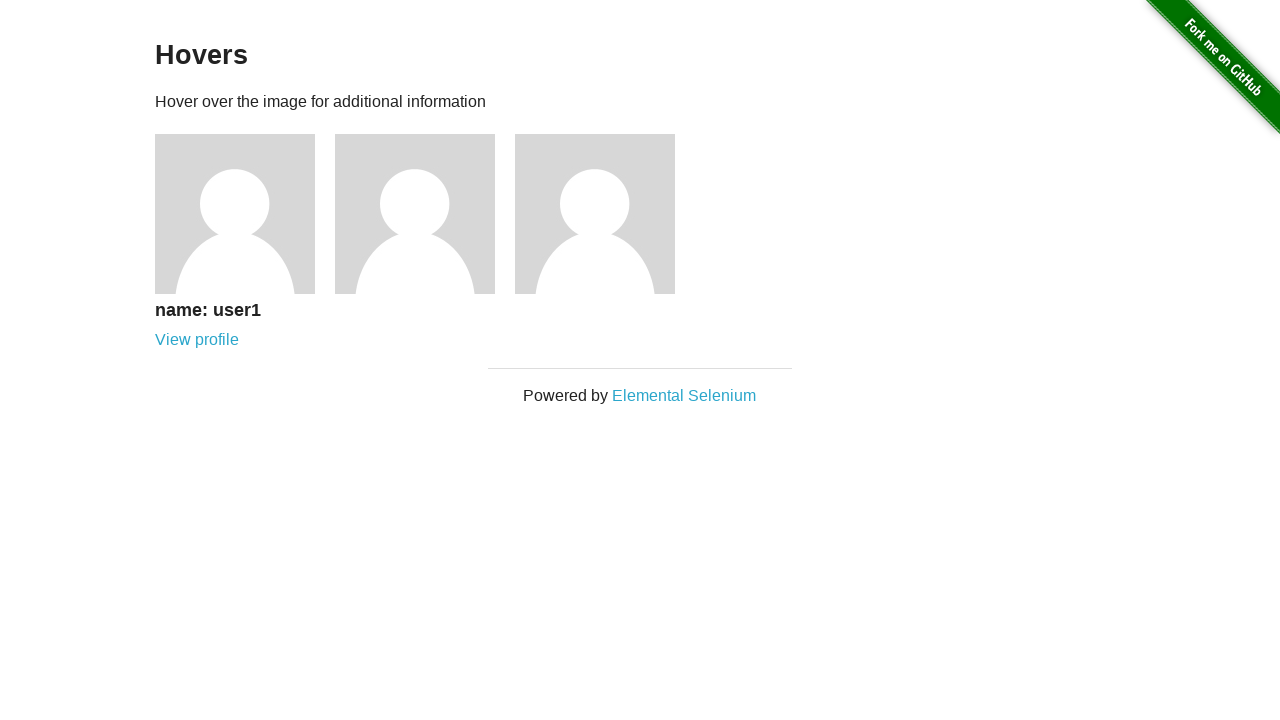

Located the caption element
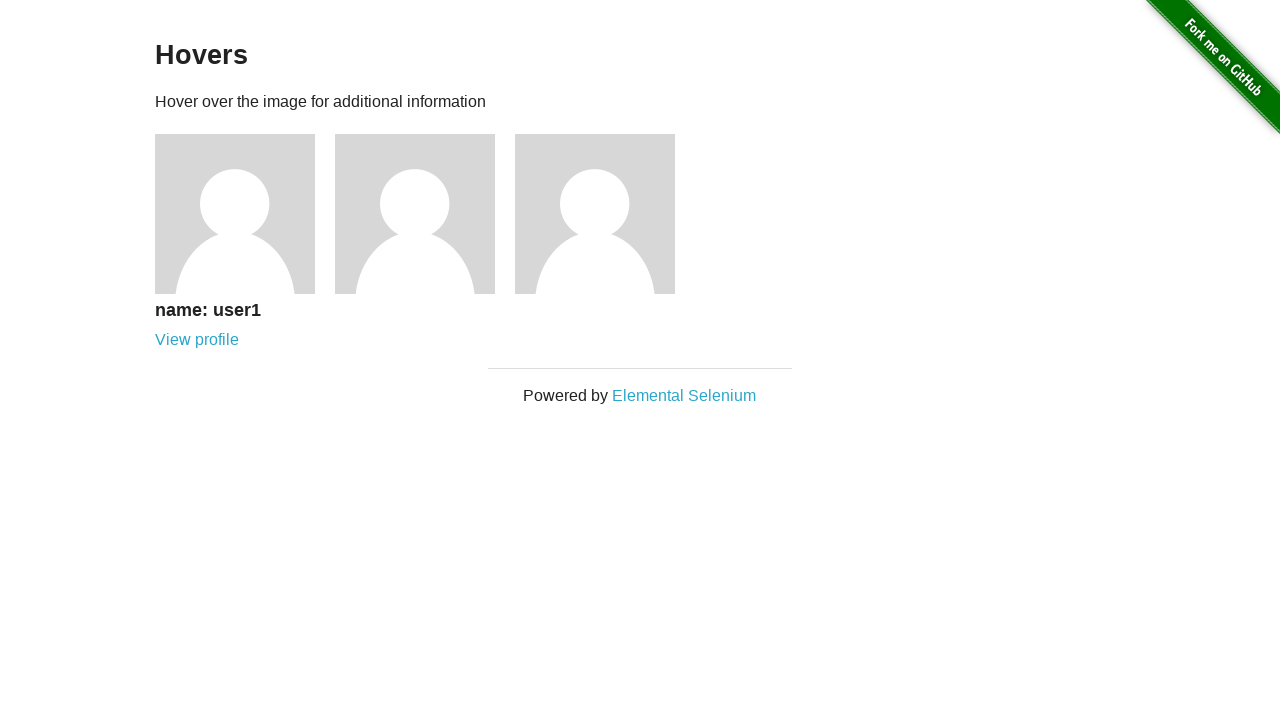

Verified that the caption is visible after hover
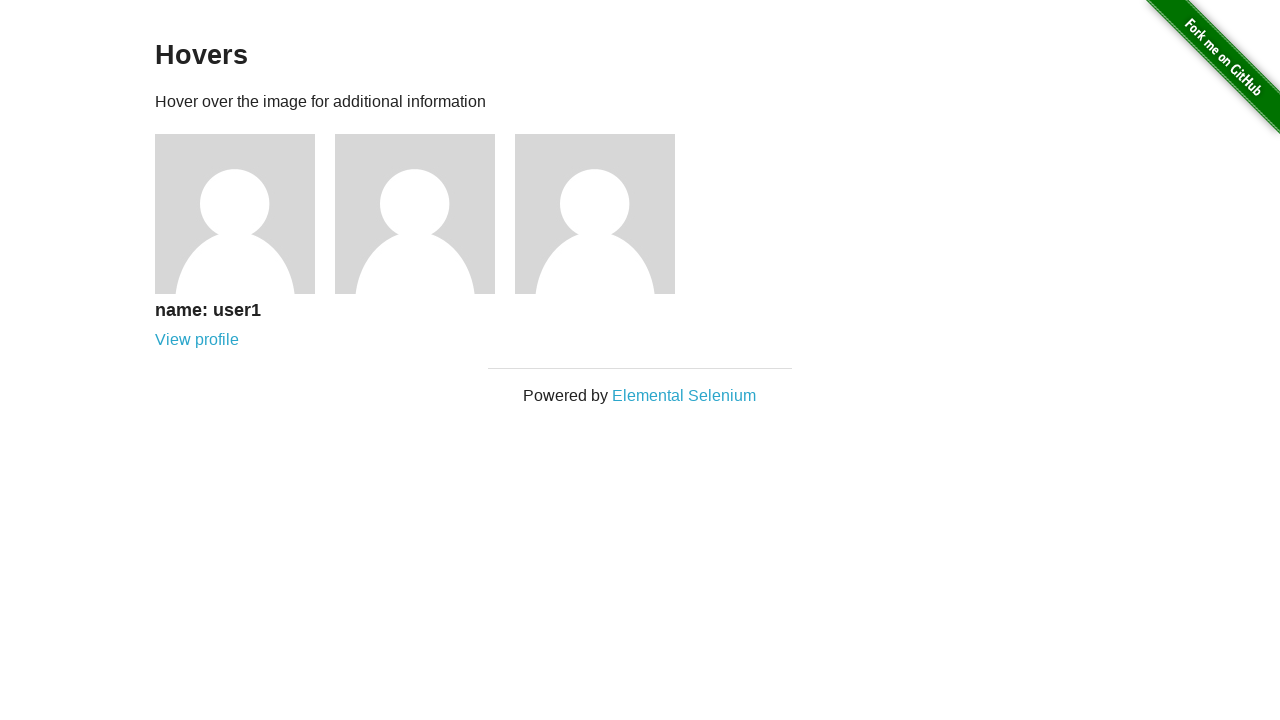

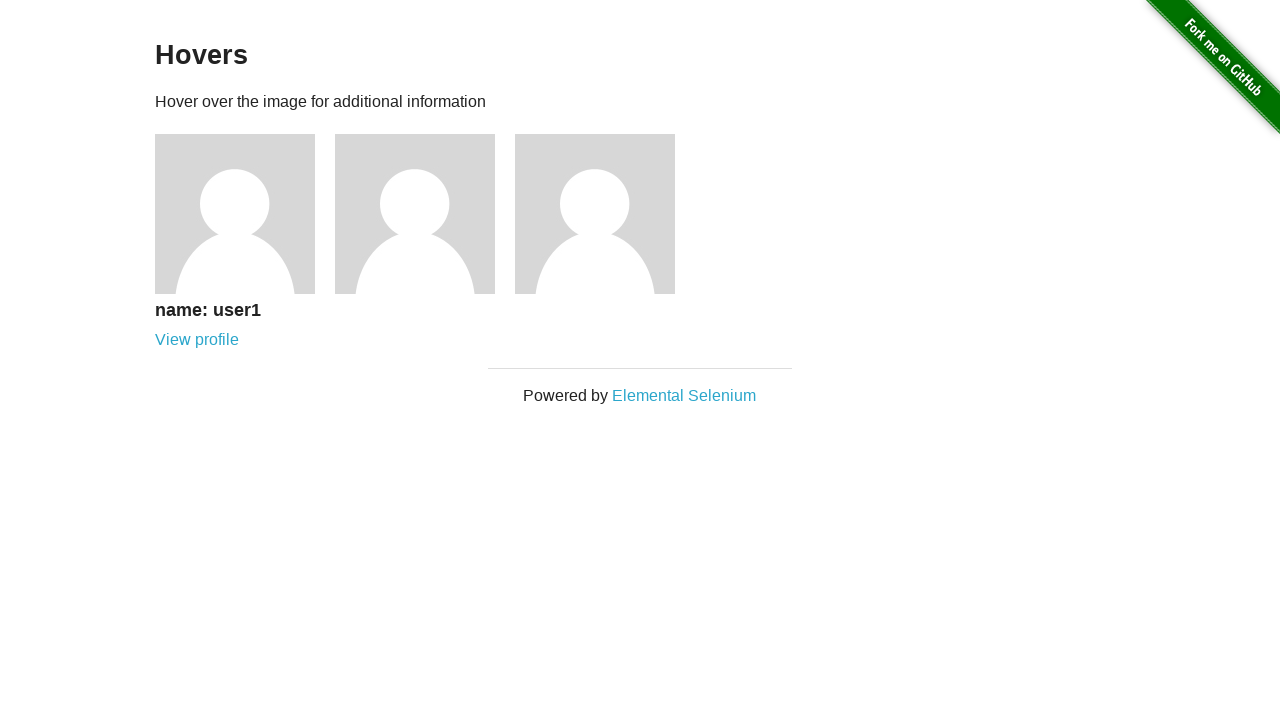